Tests scrolling functionality on a web page and within a table, then verifies that the sum of values in a table column matches the displayed total

Starting URL: https://rahulshettyacademy.com/AutomationPractice/

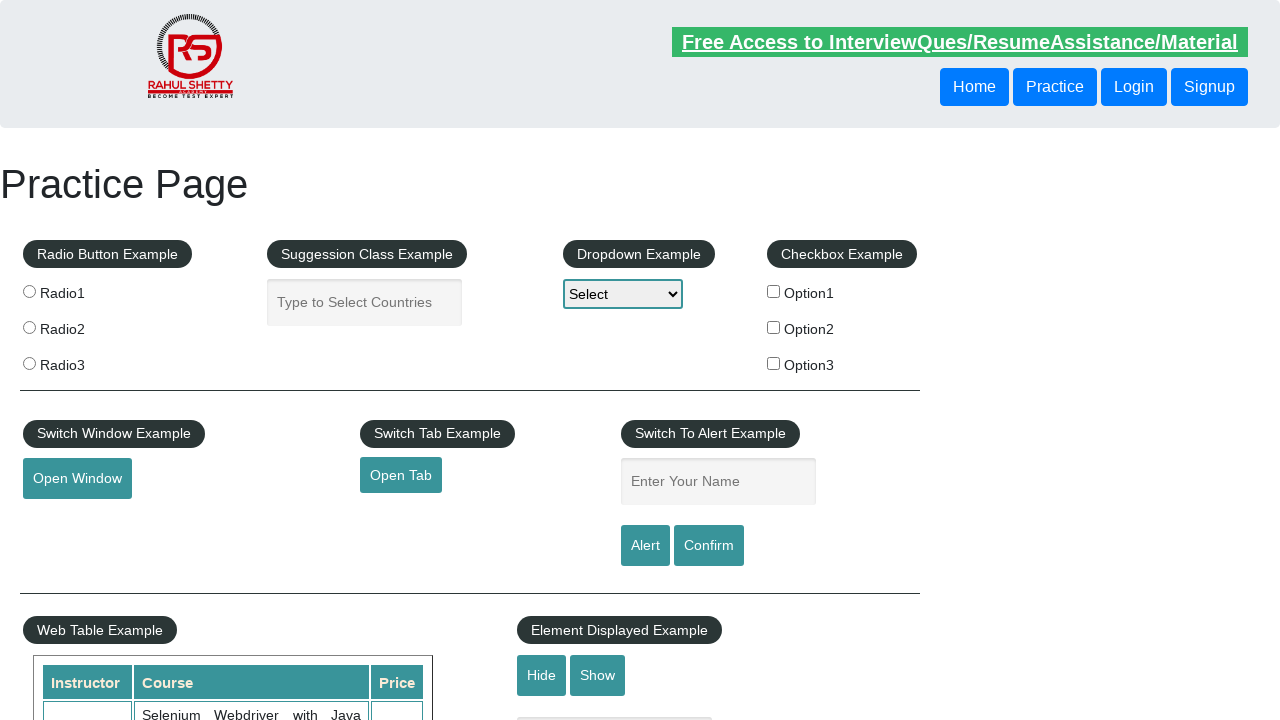

Scrolled down main window by 500 pixels
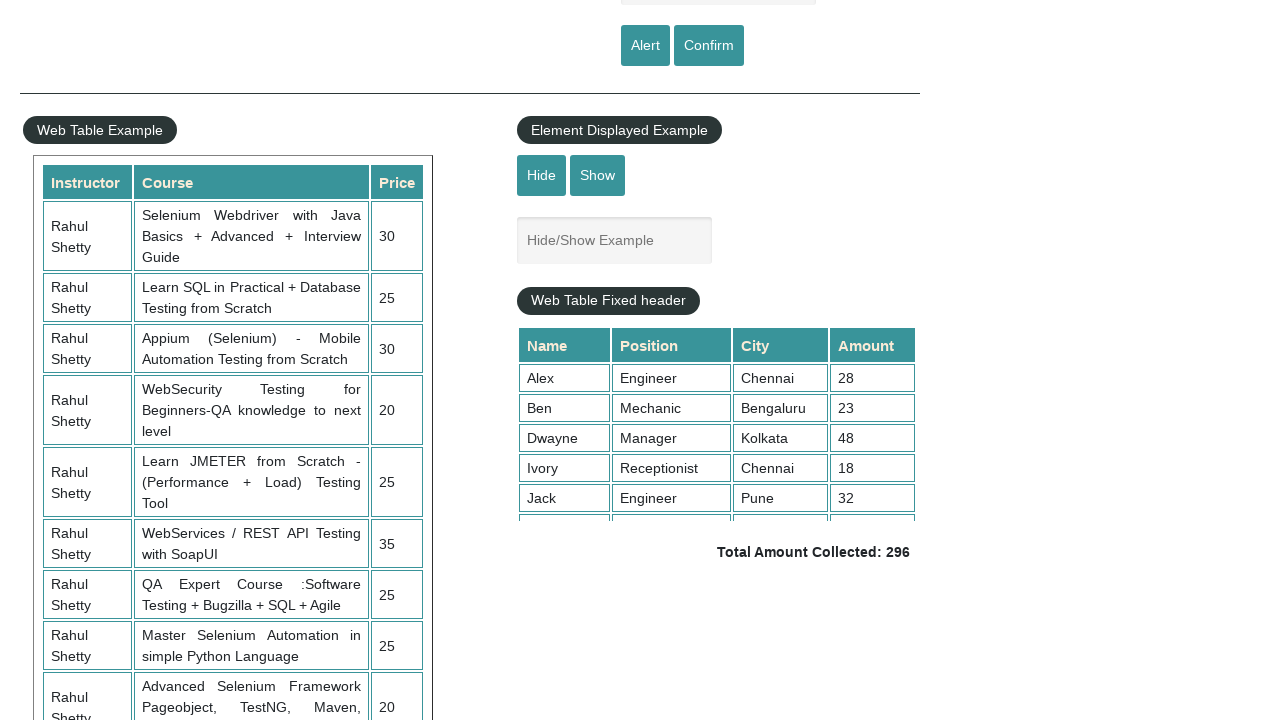

Waited 3 seconds for scroll to complete
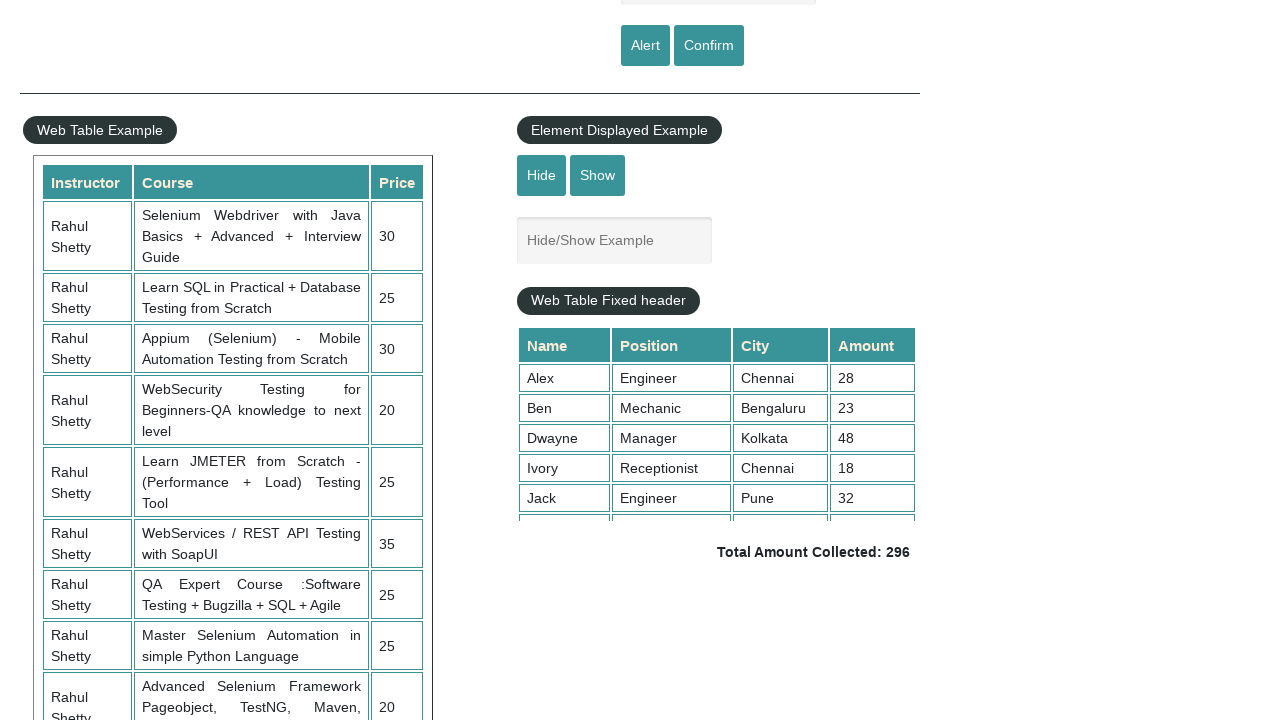

Scrolled within tableFixHead to position 5000
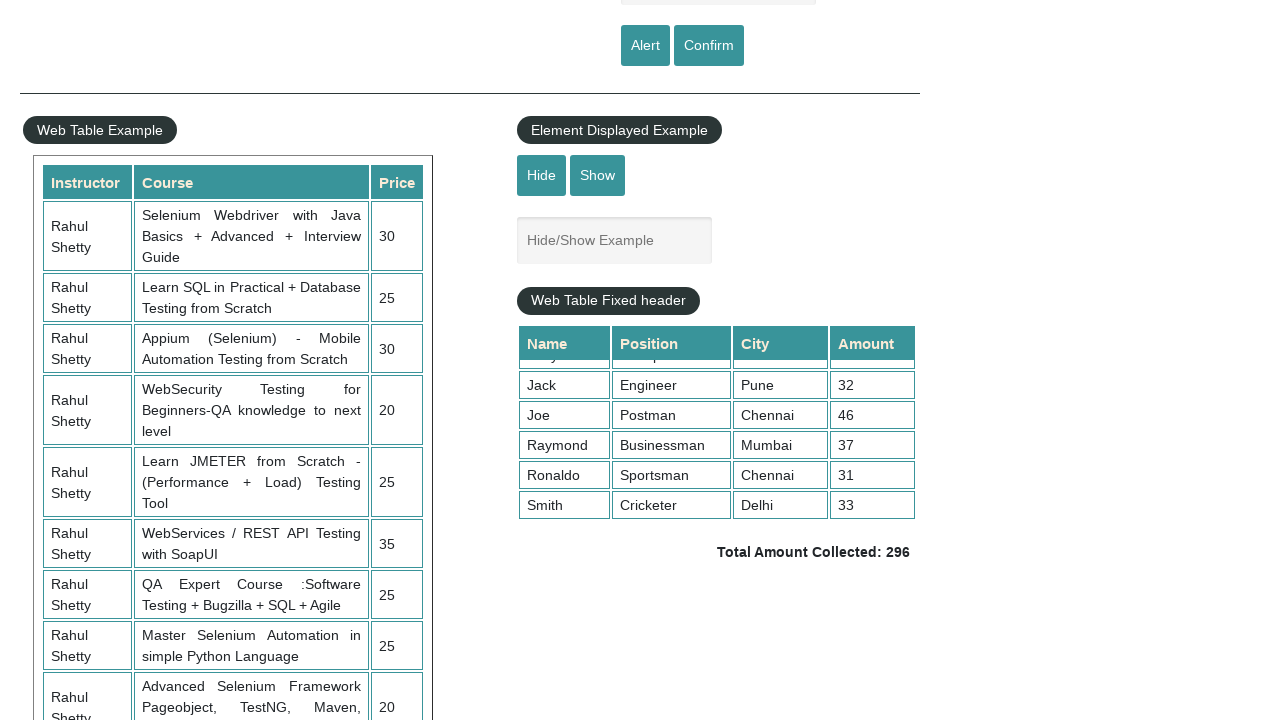

Retrieved all values from 4th column of table
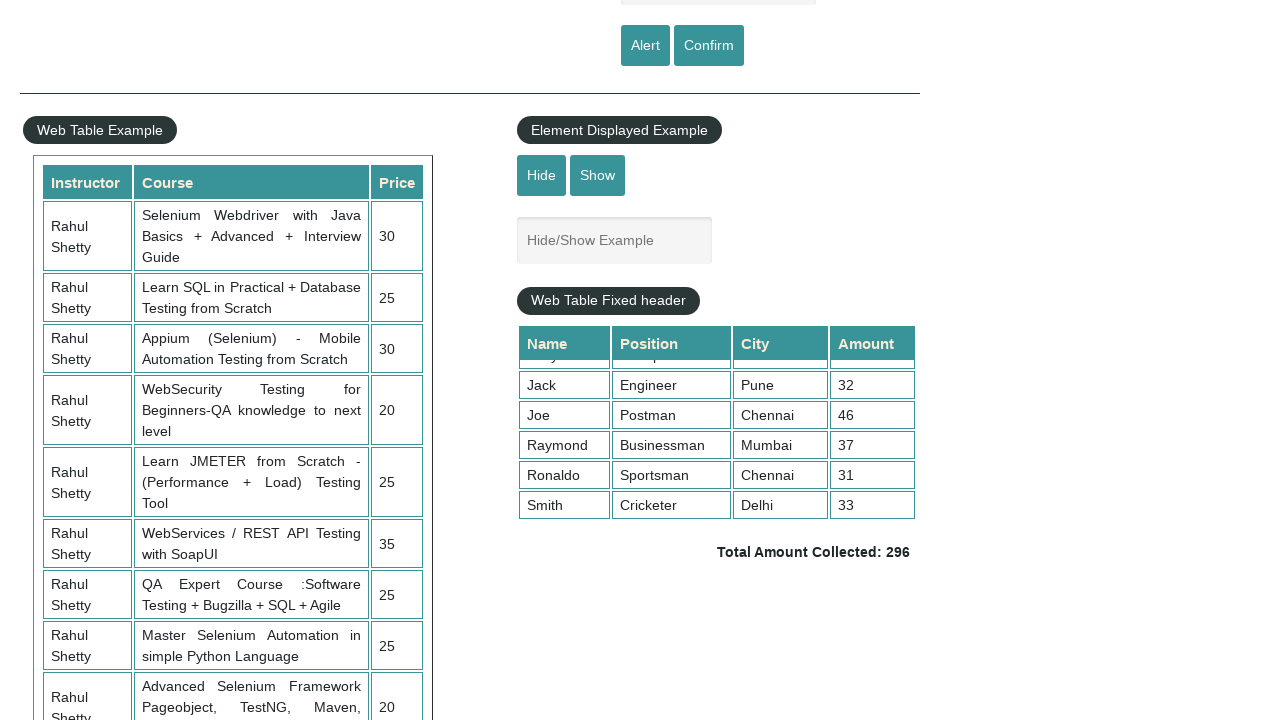

Calculated sum of table column values: 296
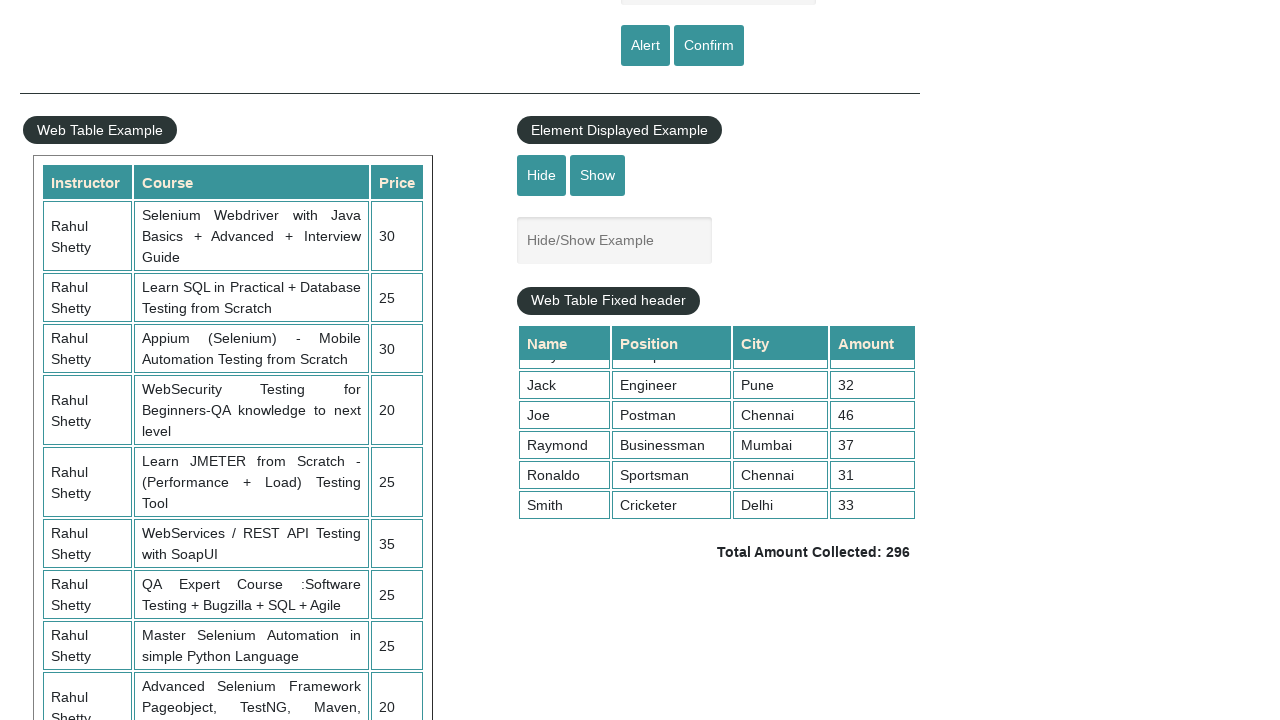

Retrieved total amount text from page
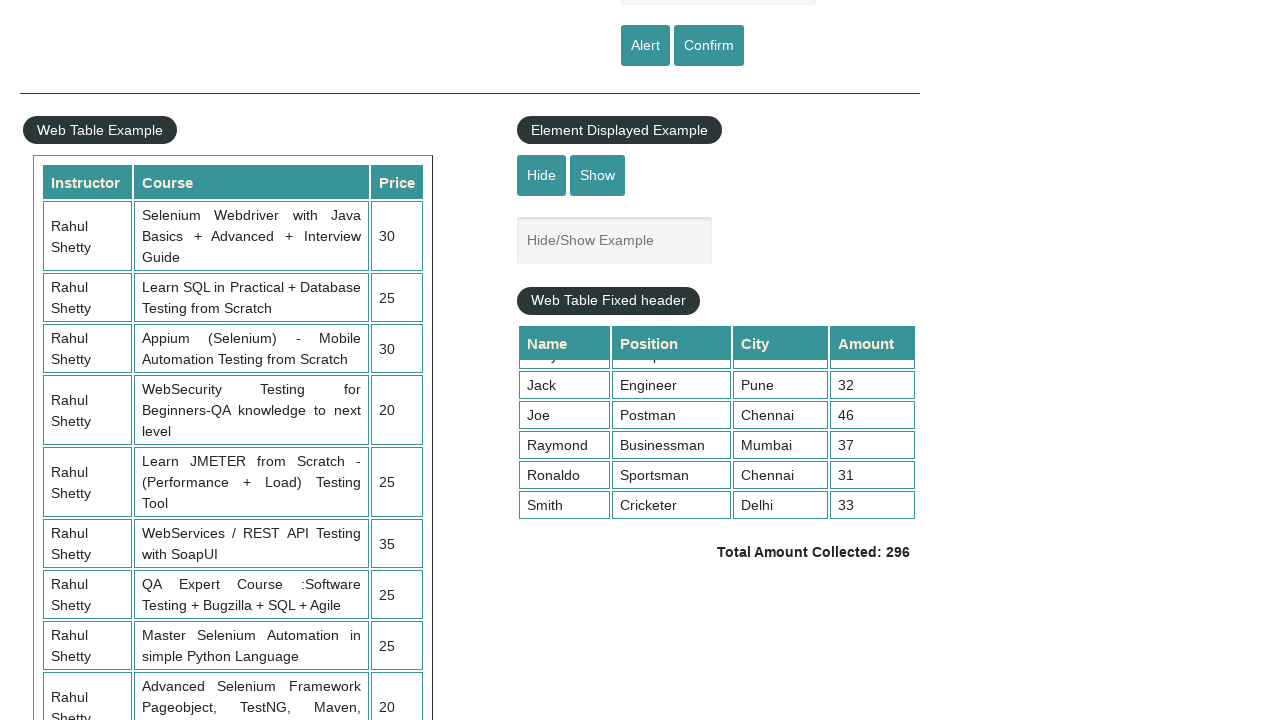

Parsed total amount from text: 296
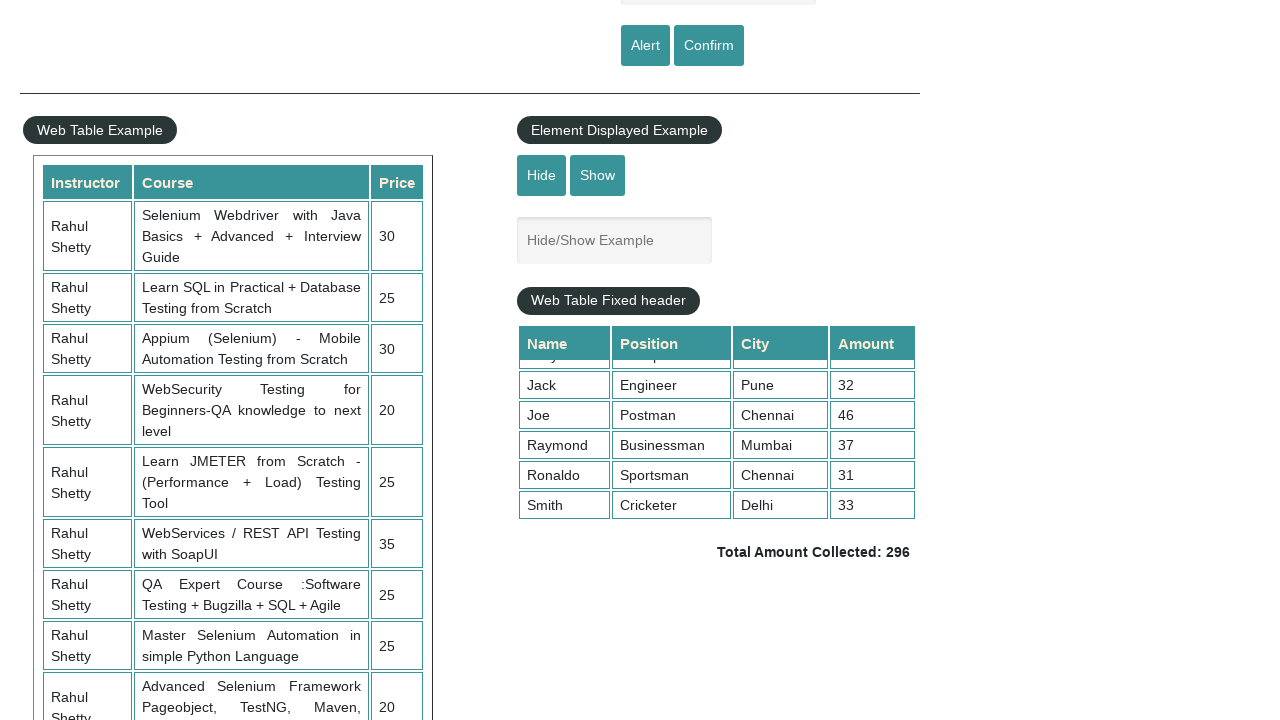

Verified calculated sum (296) matches displayed total (296)
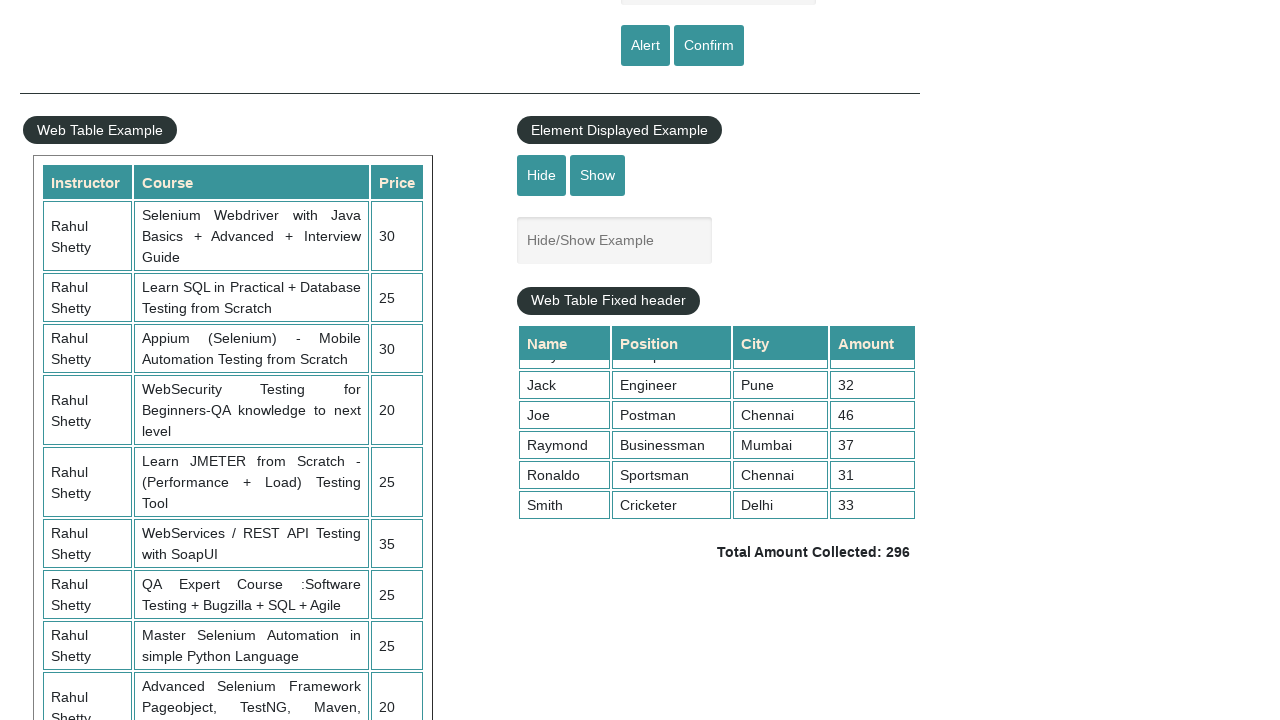

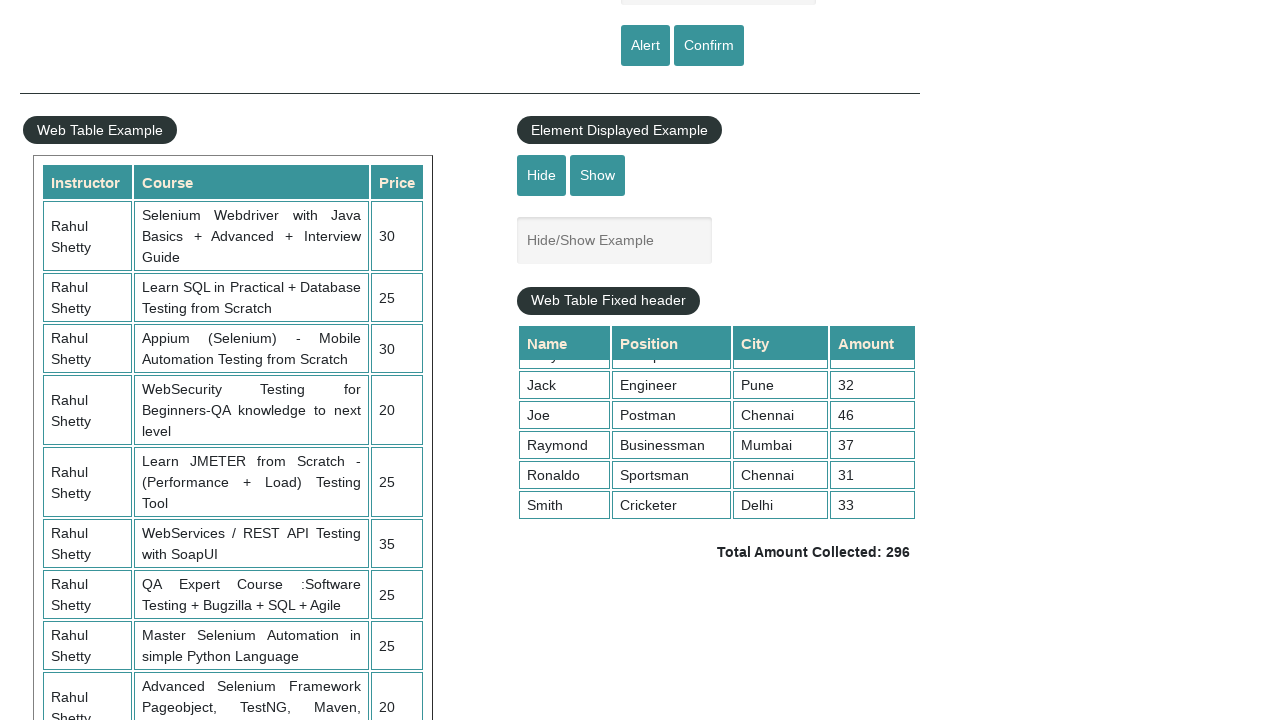